Tests the e-commerce order flow by selecting products from different categories (Phones, Laptops, Monitors), adding them to cart, verifying cart contents, and completing a purchase with order details

Starting URL: https://www.demoblaze.com

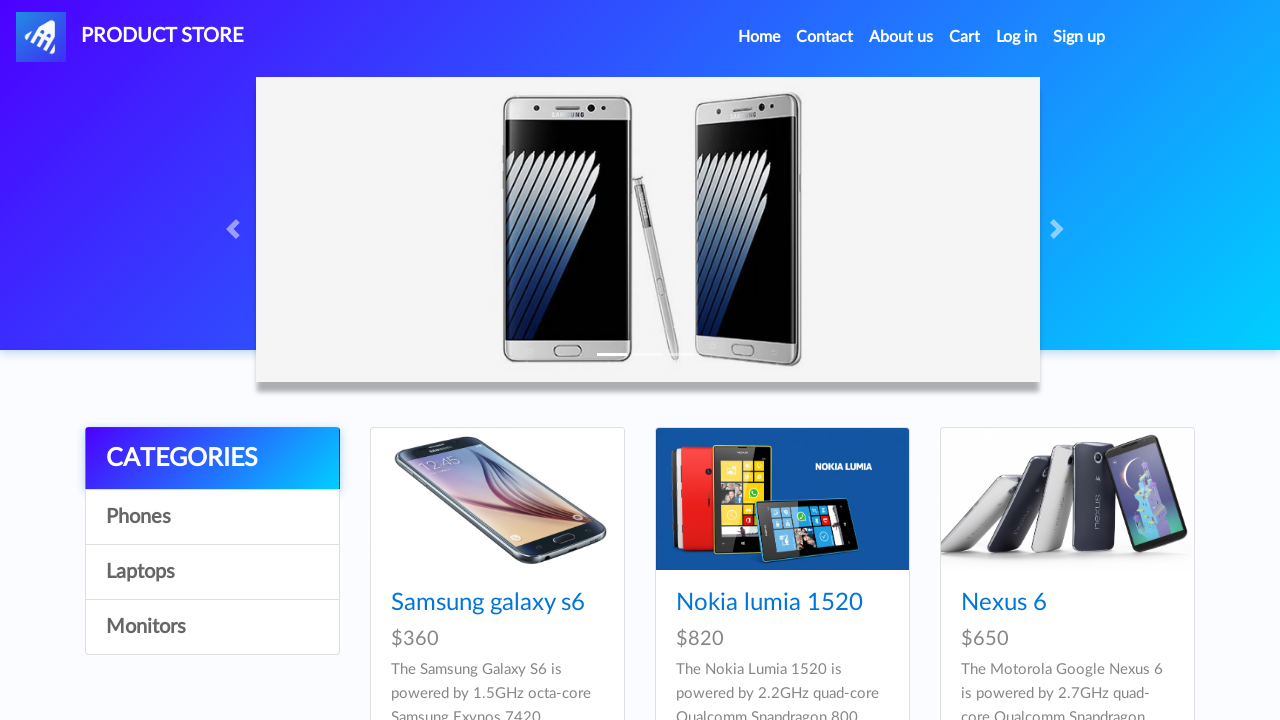

Clicked on Phones category at (212, 517) on a:has-text('Phones')
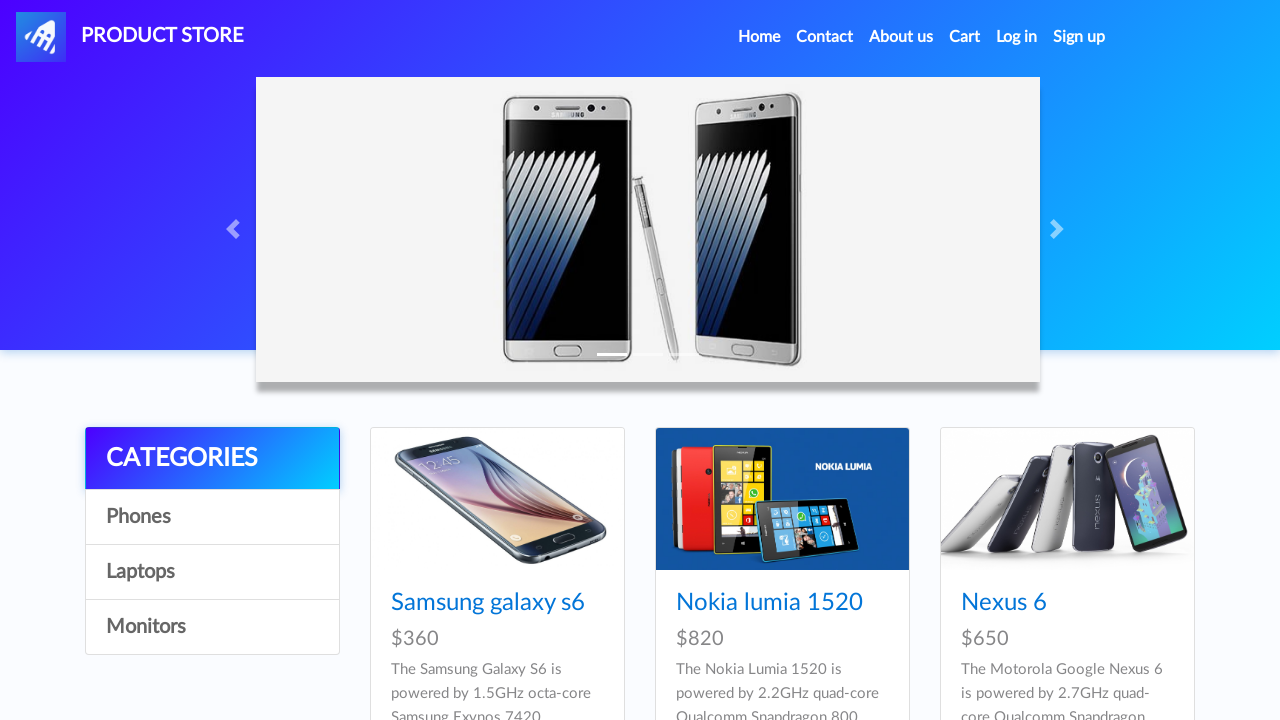

Phones category products loaded
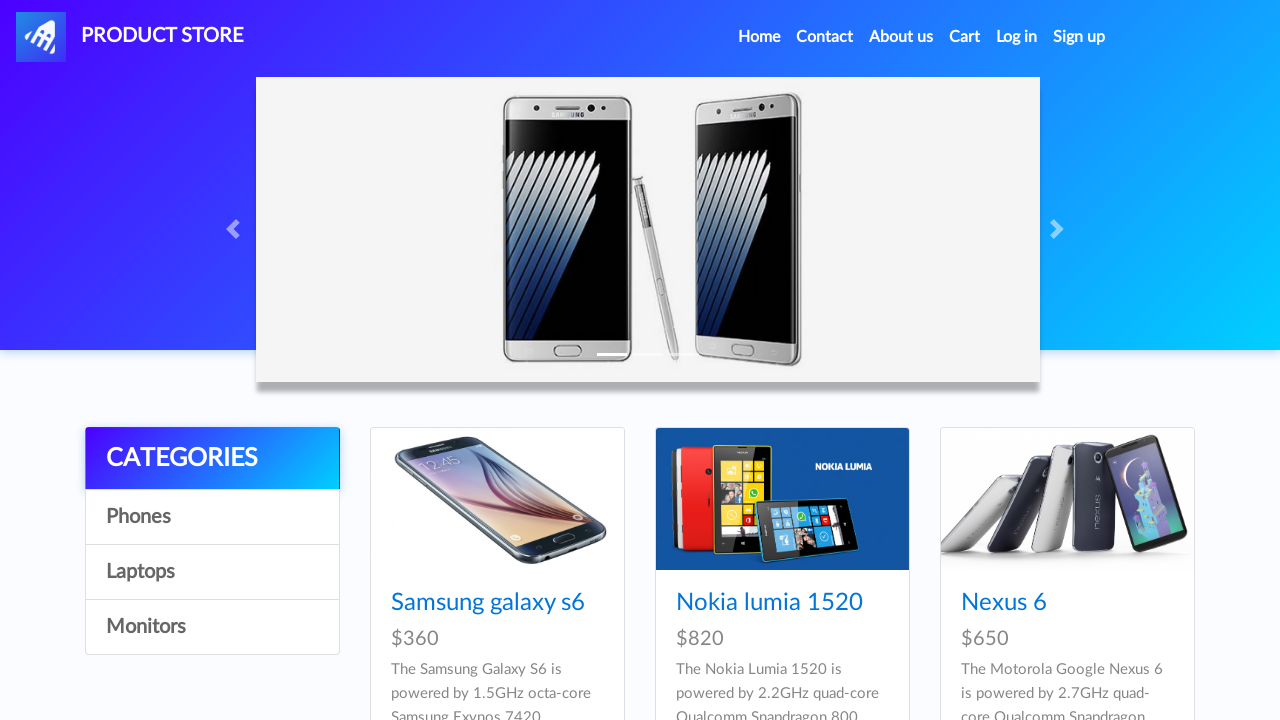

Clicked on first phone product at (497, 603) on .card-title >> nth=0
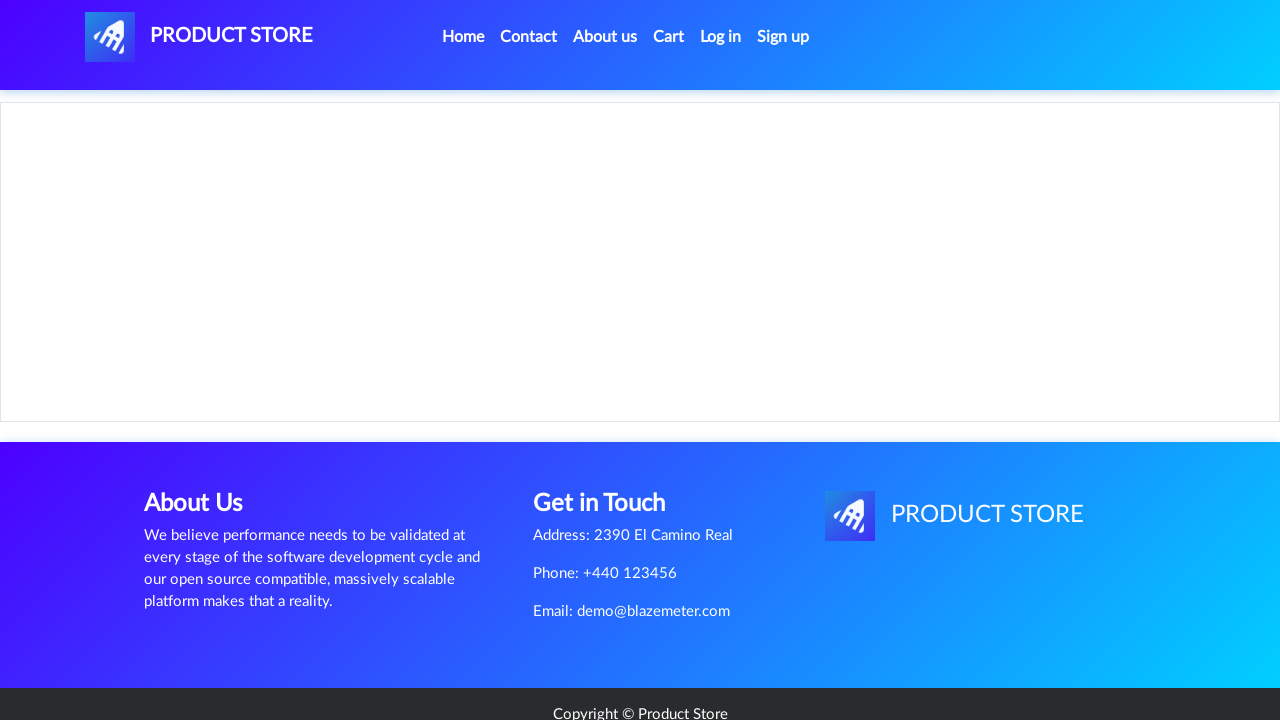

Product details page loaded with Add to cart button
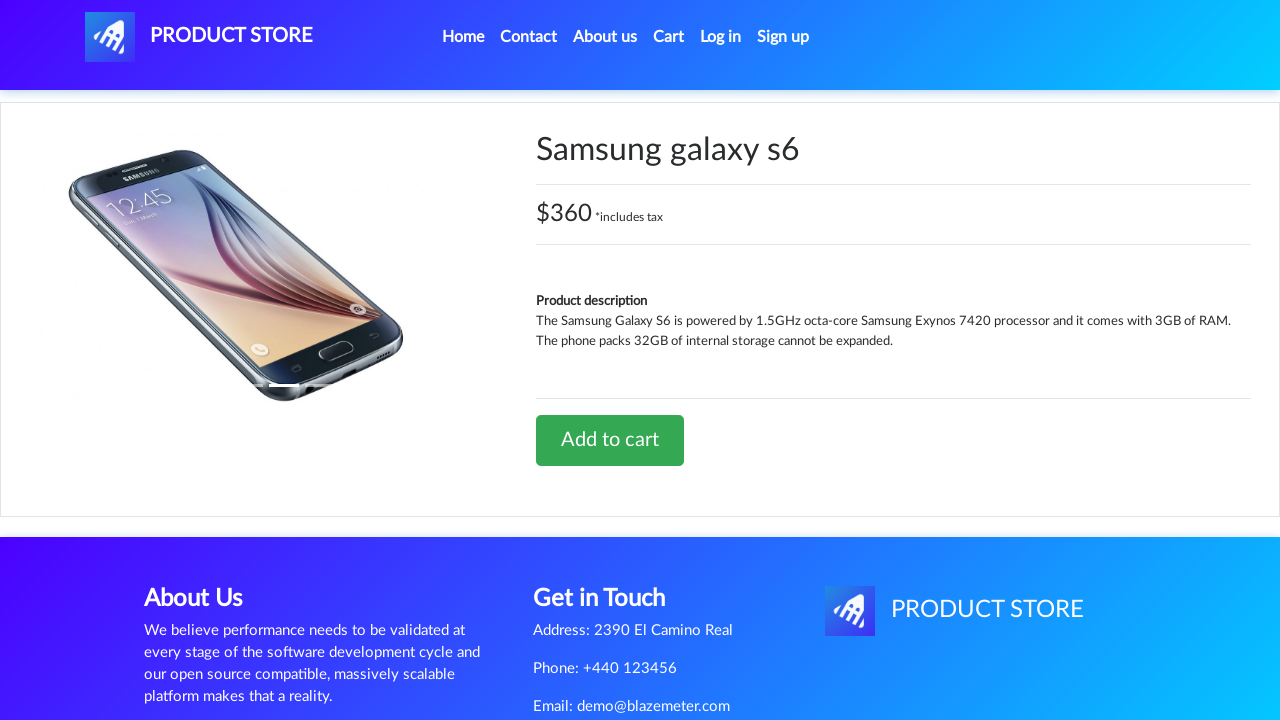

Clicked Add to cart for first phone at (610, 440) on a:has-text('Add to cart')
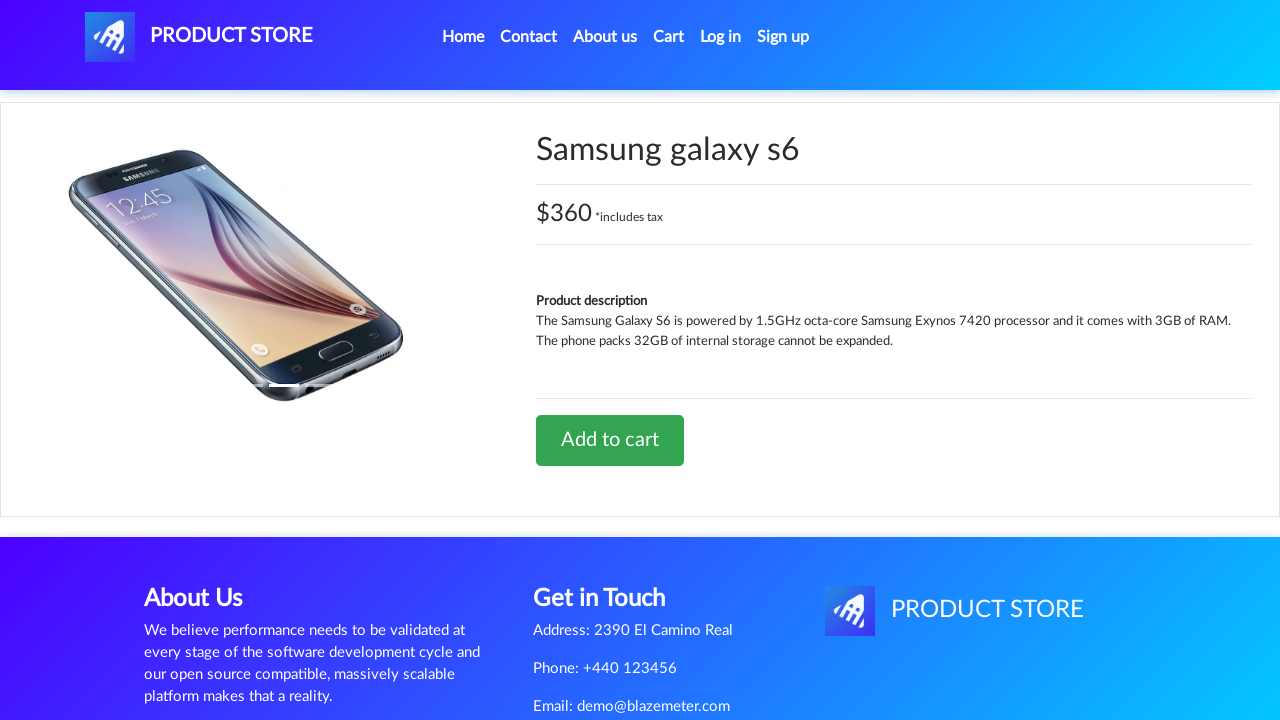

Waited for alert dialog to appear
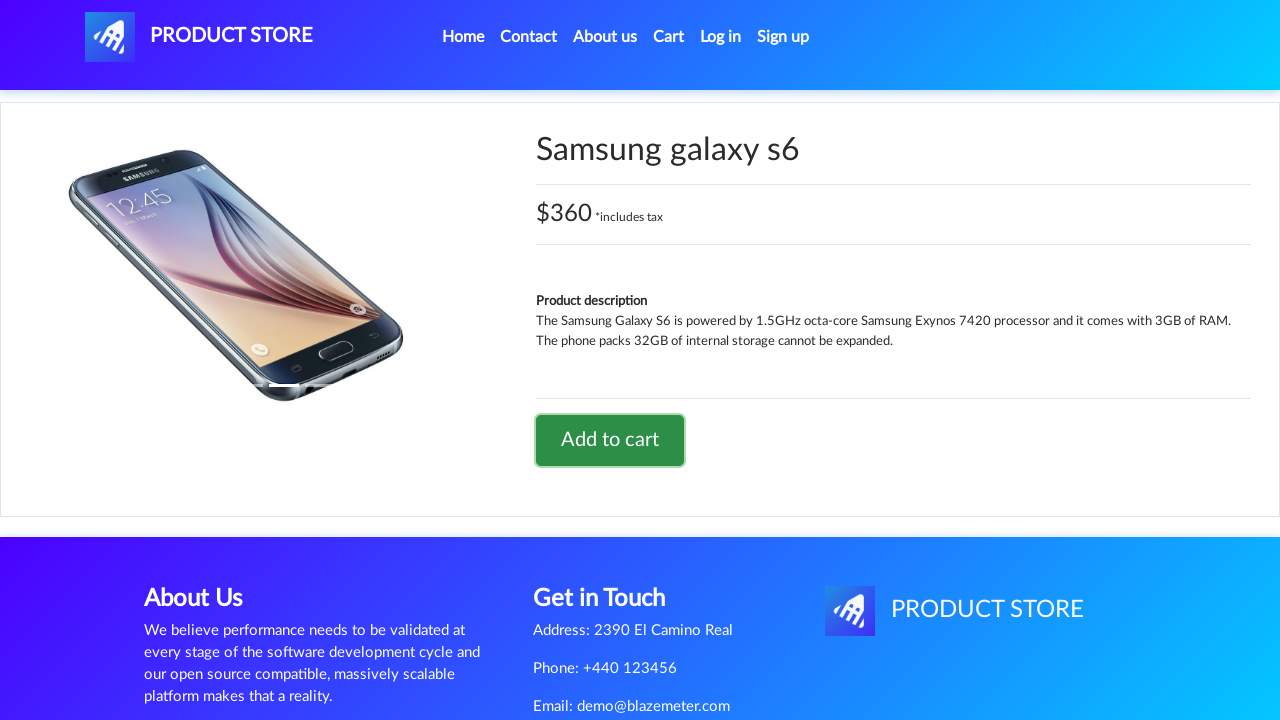

Accepted confirmation alert for adding phone to cart
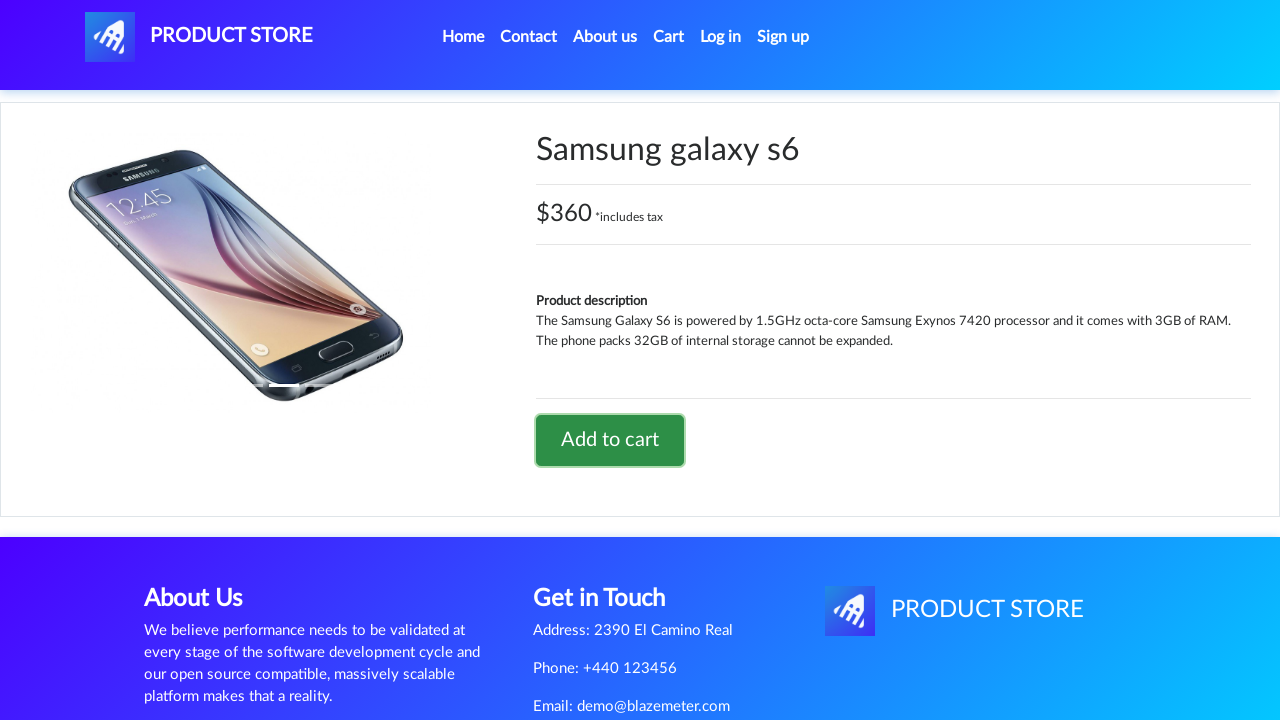

Clicked Home button to return to main page at (463, 37) on a:has-text('Home')
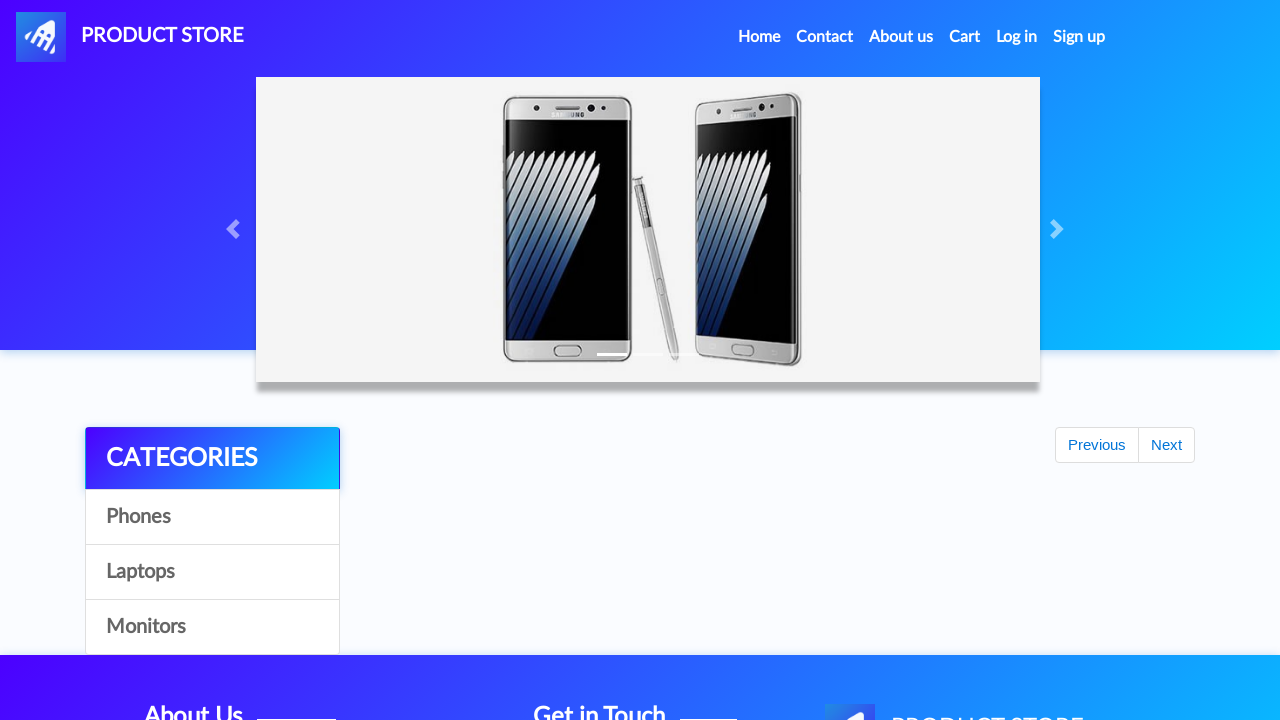

Home page loaded with carousel visible
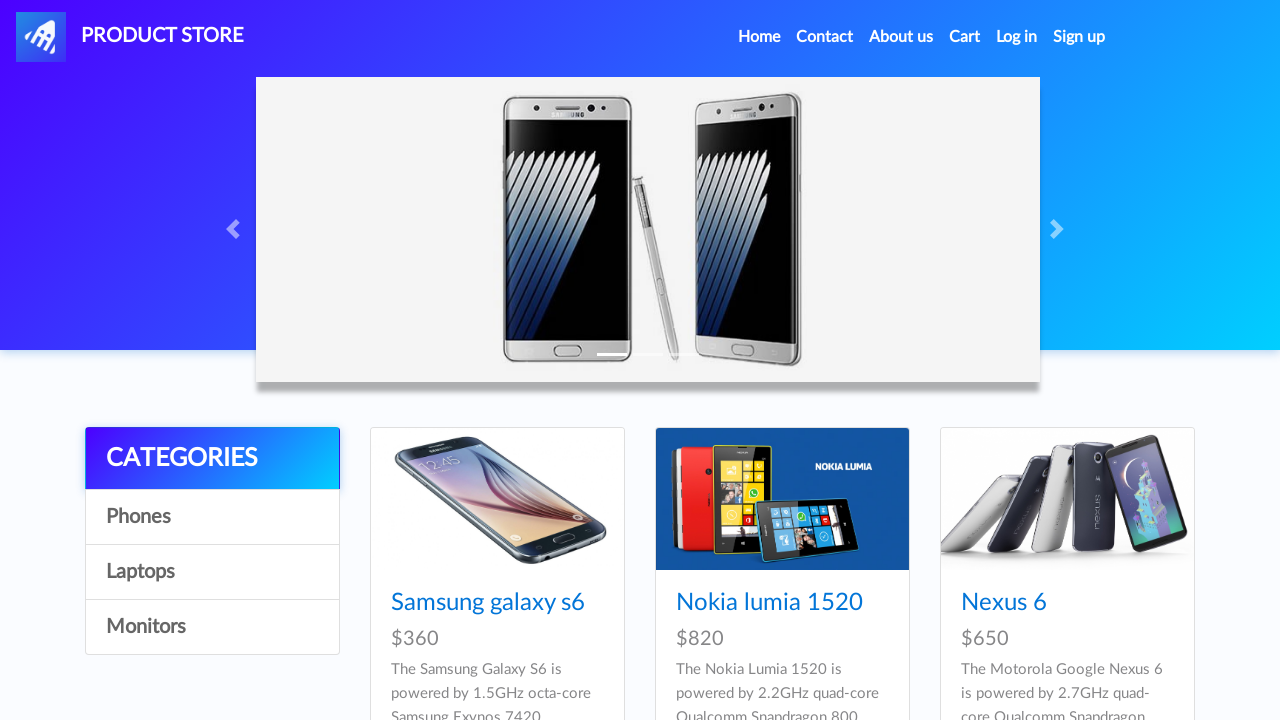

Clicked on Laptops category at (212, 572) on a:has-text('Laptops')
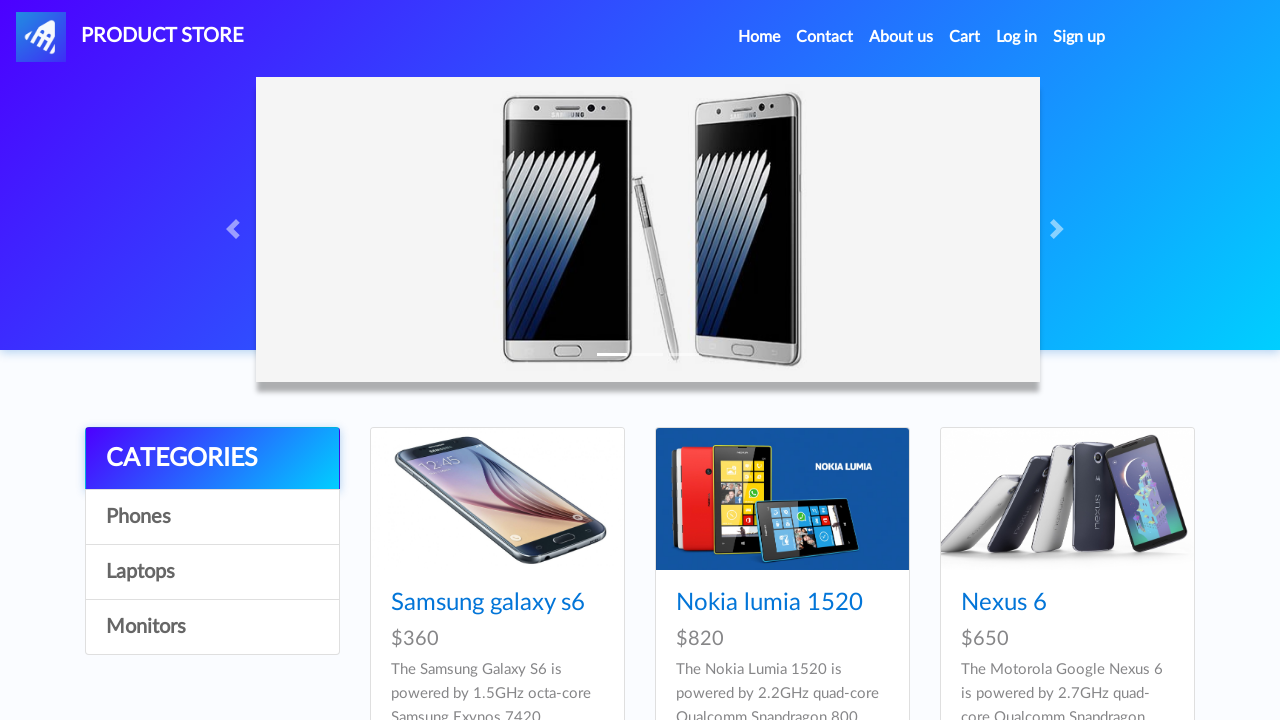

Laptops category products loaded
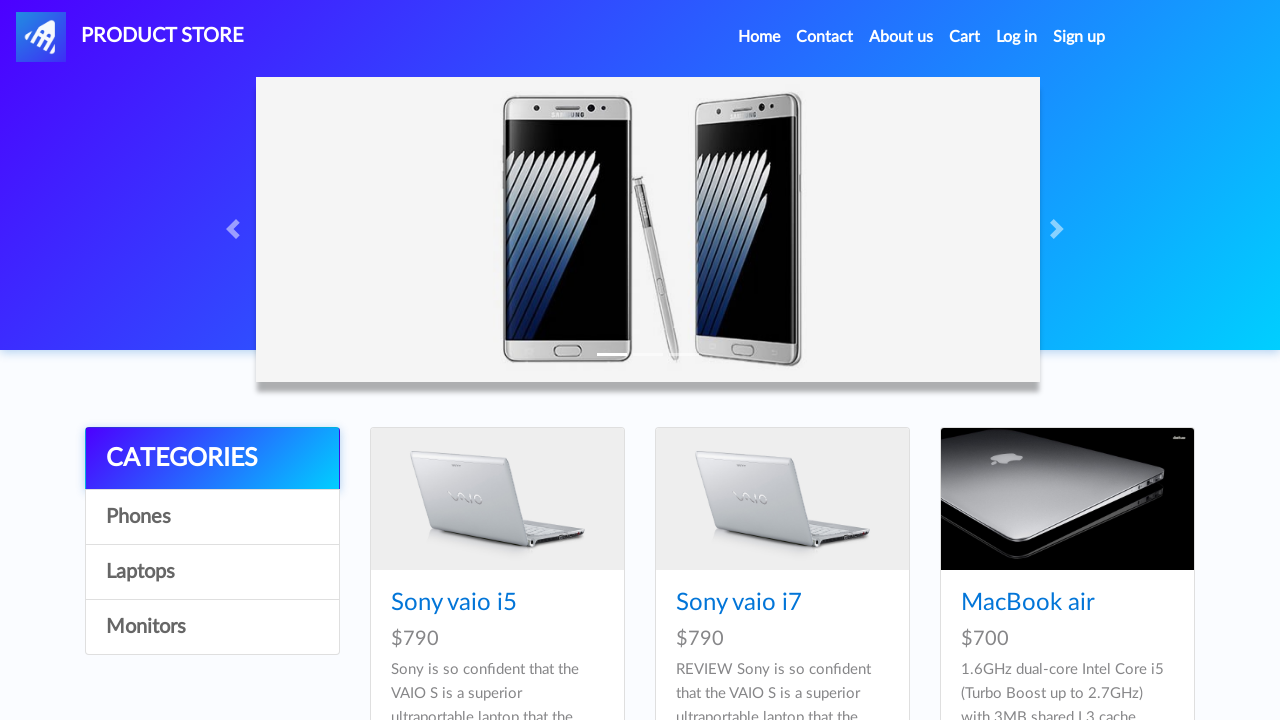

Clicked on last laptop product at (1067, 360) on .card-title >> nth=-1
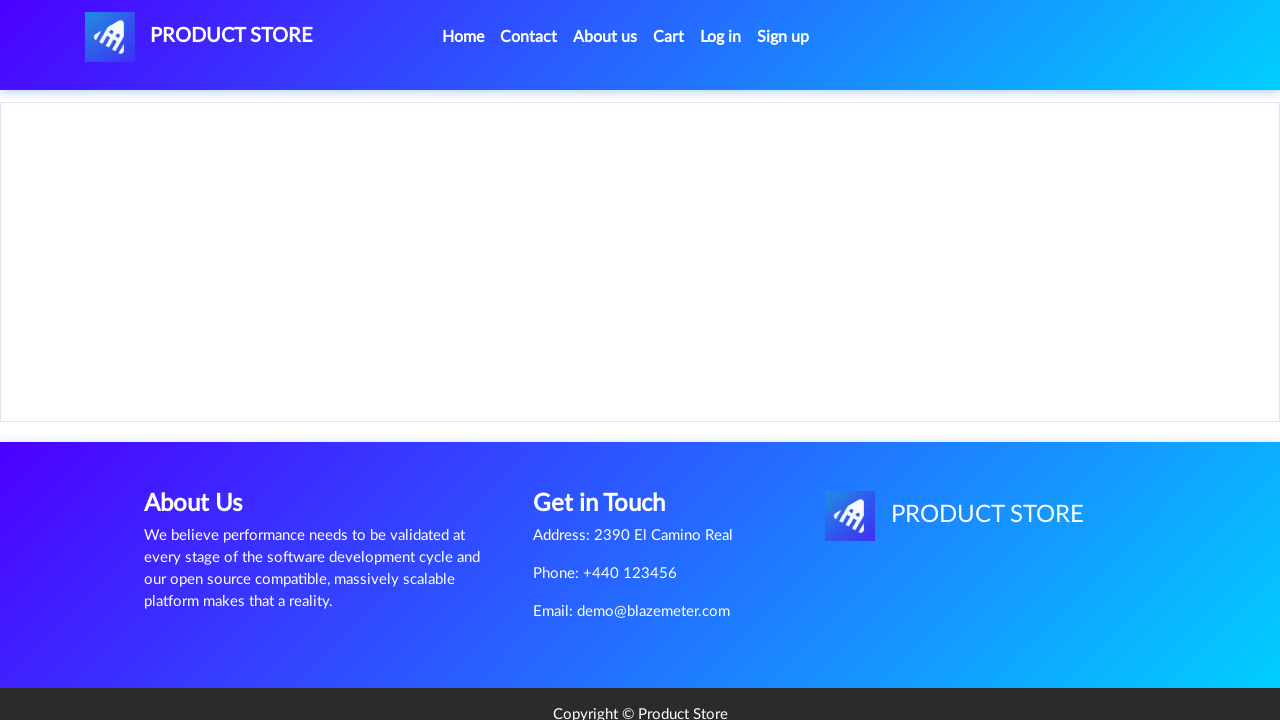

Laptop product details page loaded
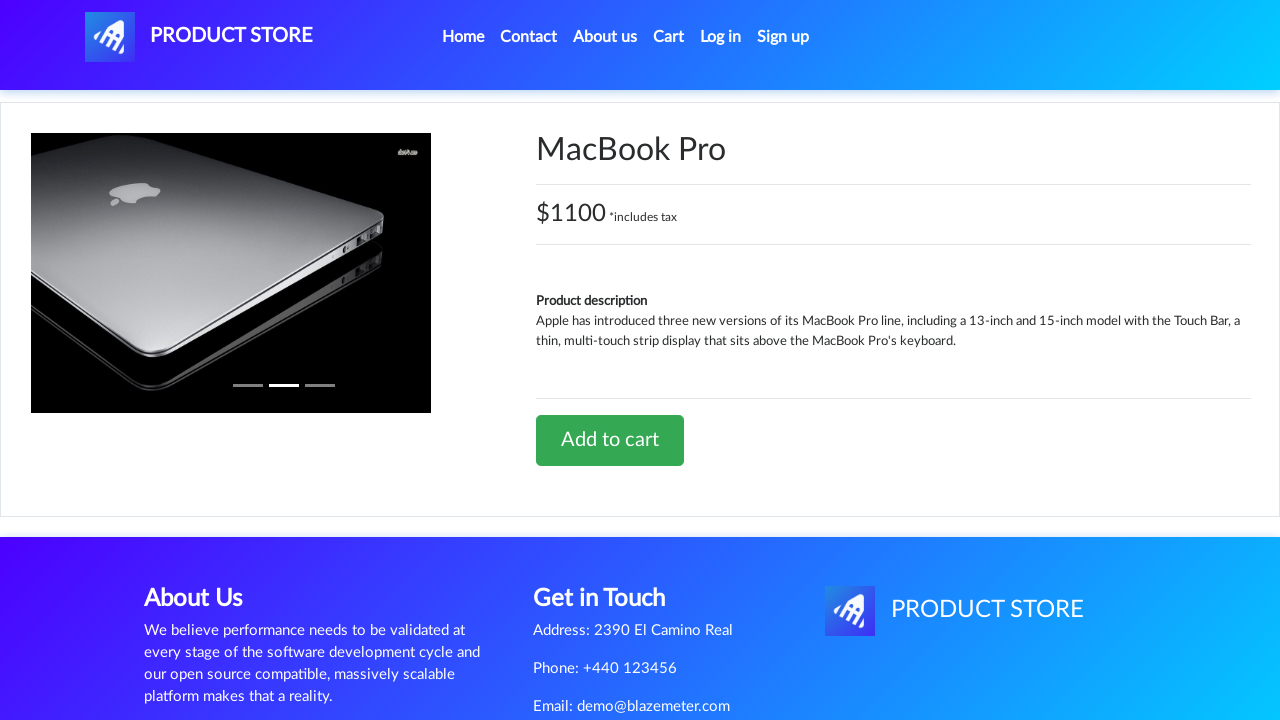

Clicked Add to cart for laptop at (610, 440) on a:has-text('Add to cart')
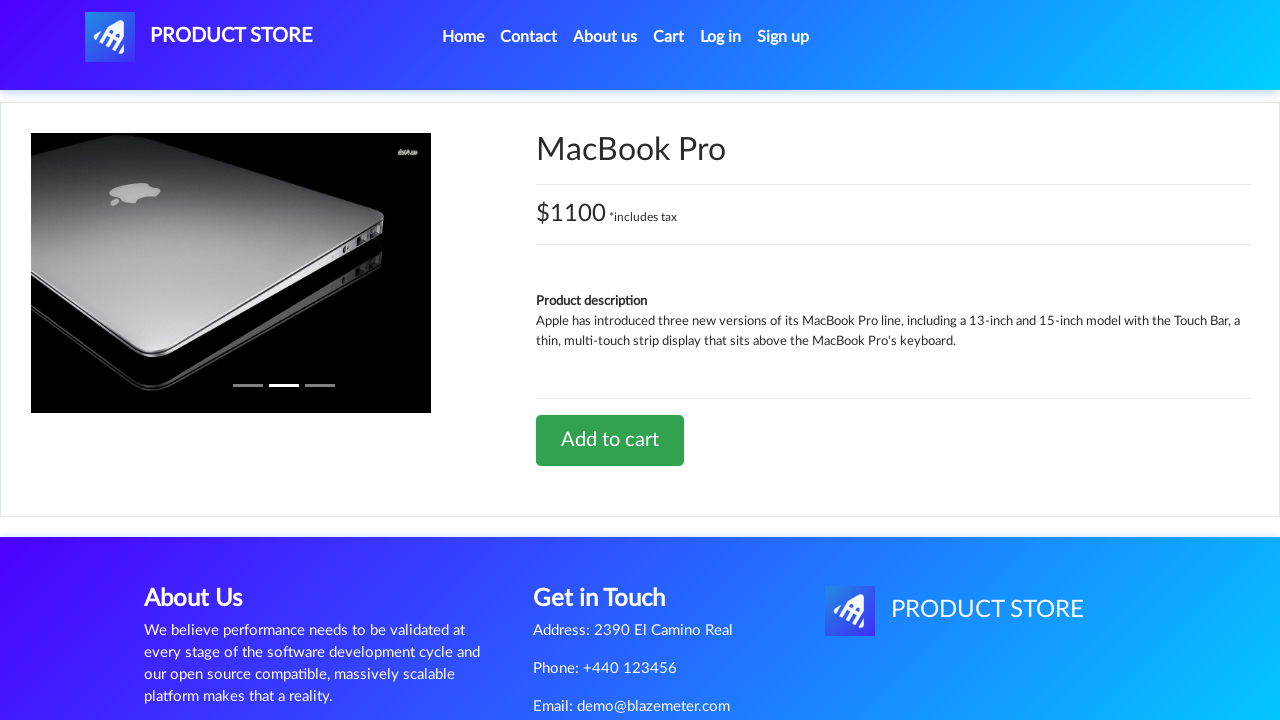

Waited for alert dialog to appear
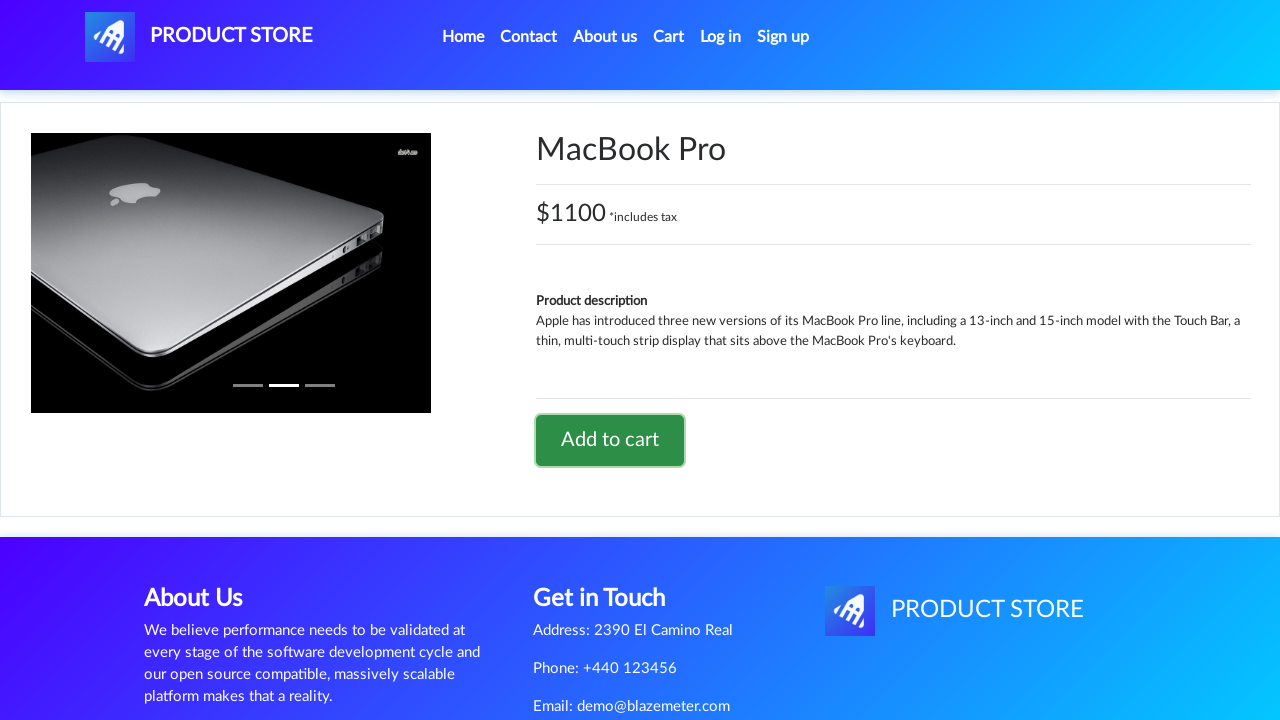

Clicked Home button to return to main page at (463, 37) on a:has-text('Home')
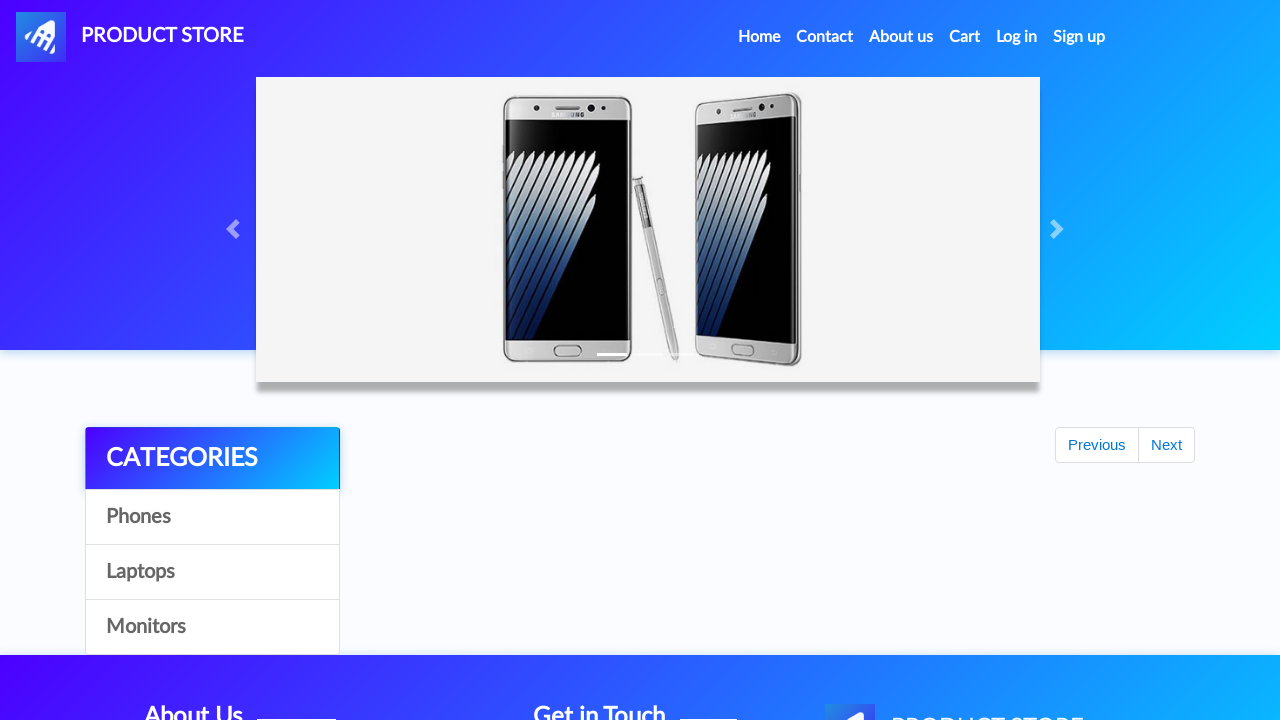

Home page loaded with carousel visible
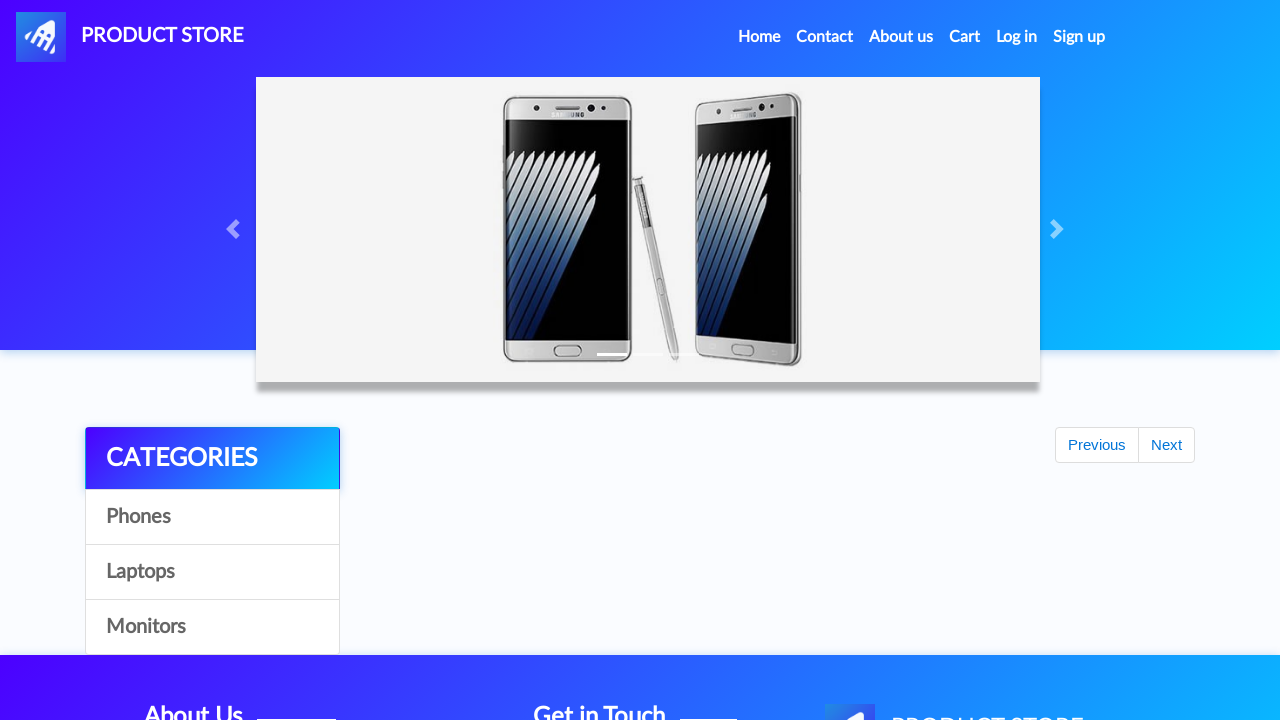

Clicked on Monitors category at (212, 627) on a:has-text('Monitors')
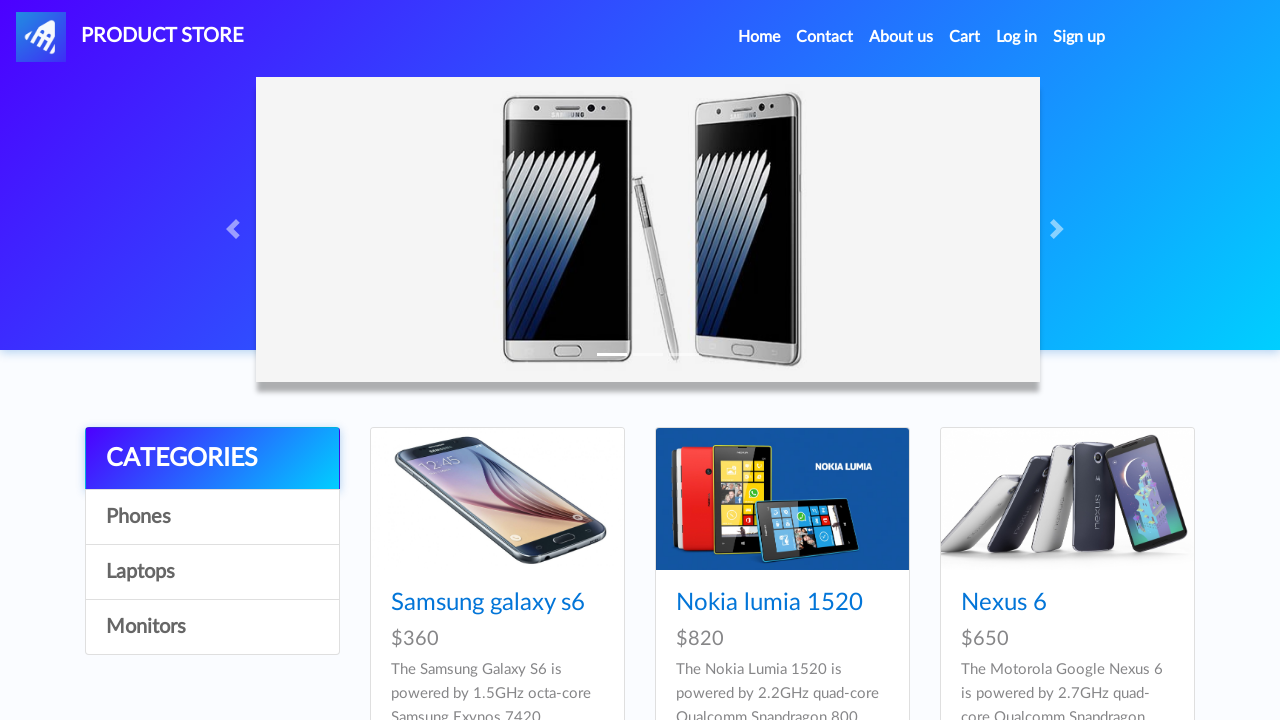

Monitors category products loaded
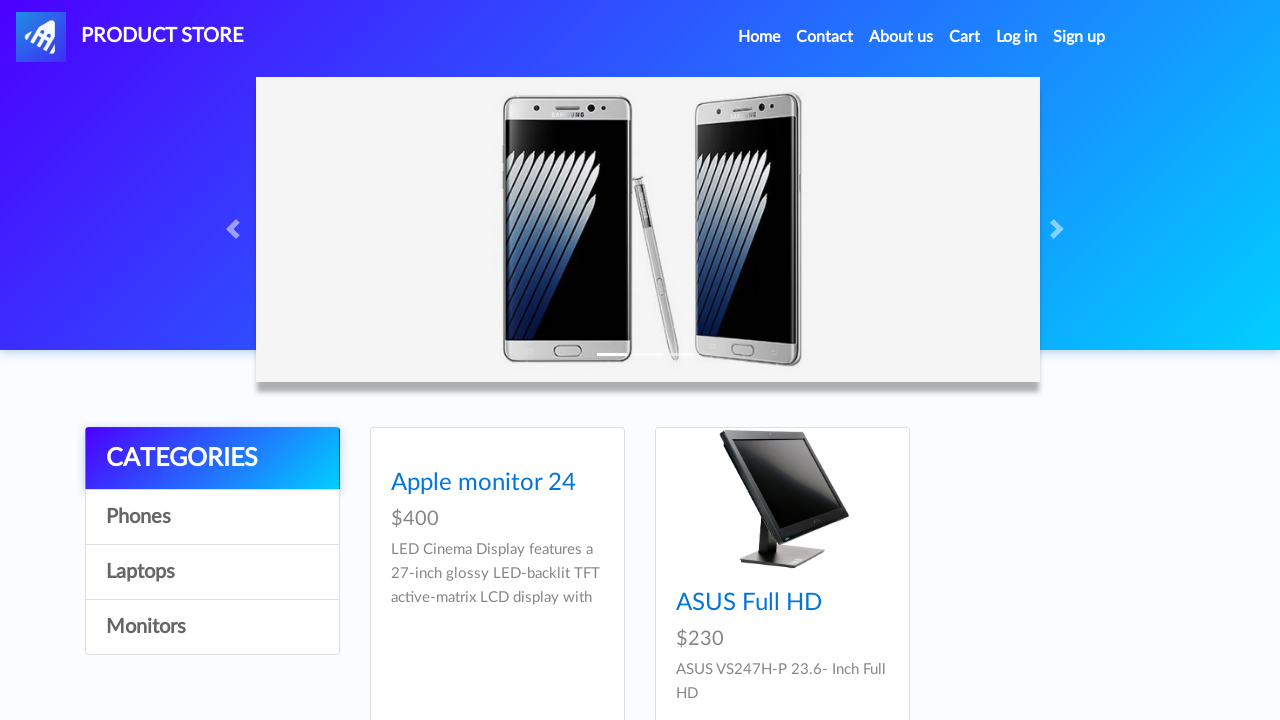

Clicked on Apple monitor 24 product at (484, 603) on a:has-text('Apple monitor 24')
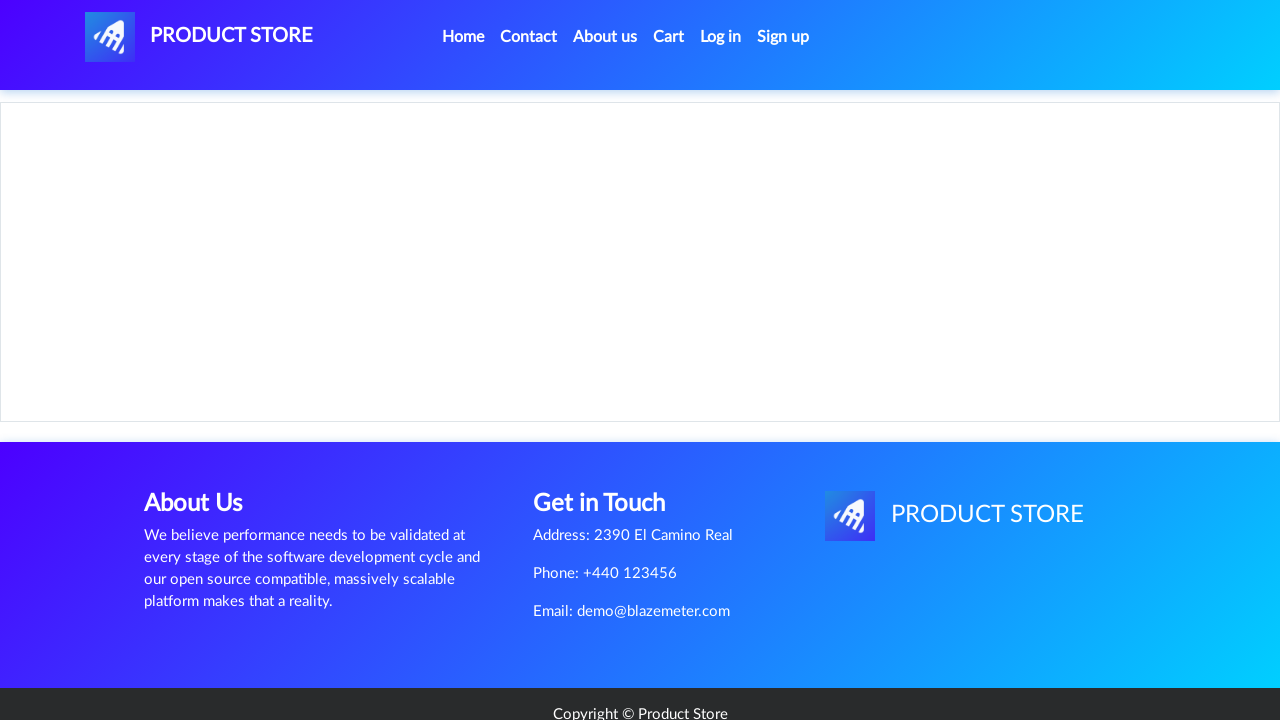

Monitor product details page loaded
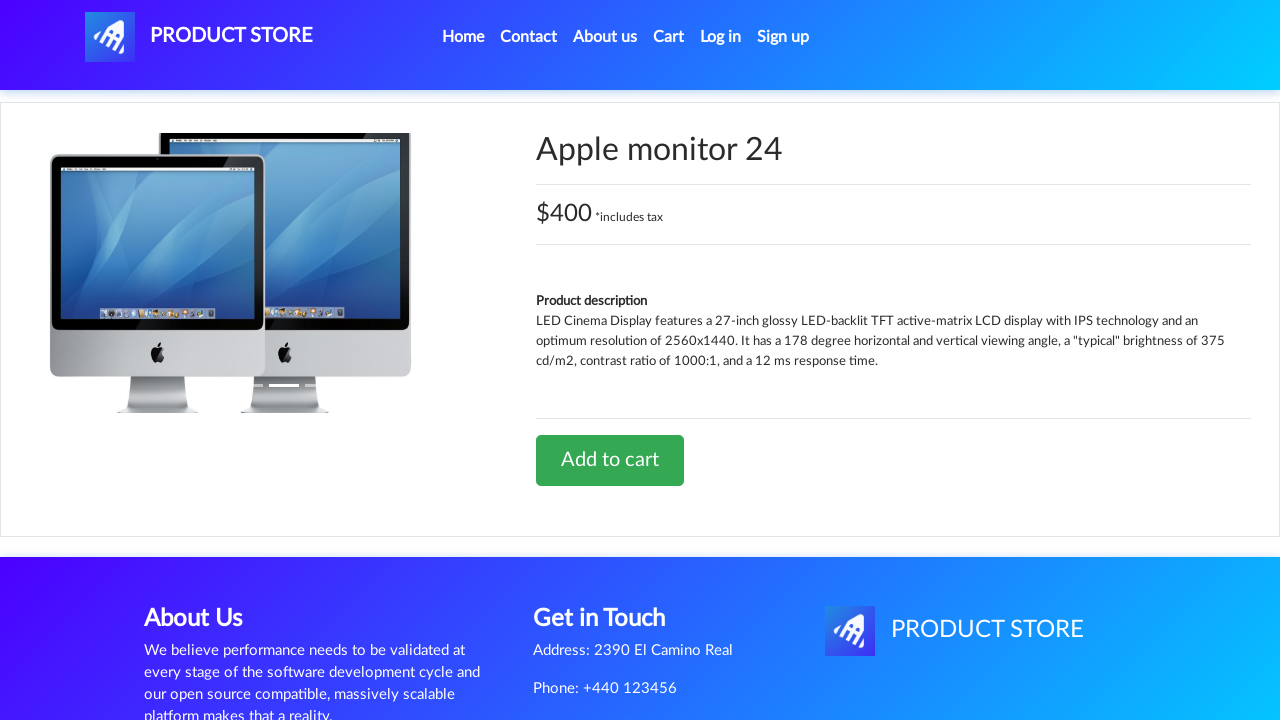

Clicked Add to cart for monitor at (610, 460) on a:has-text('Add to cart')
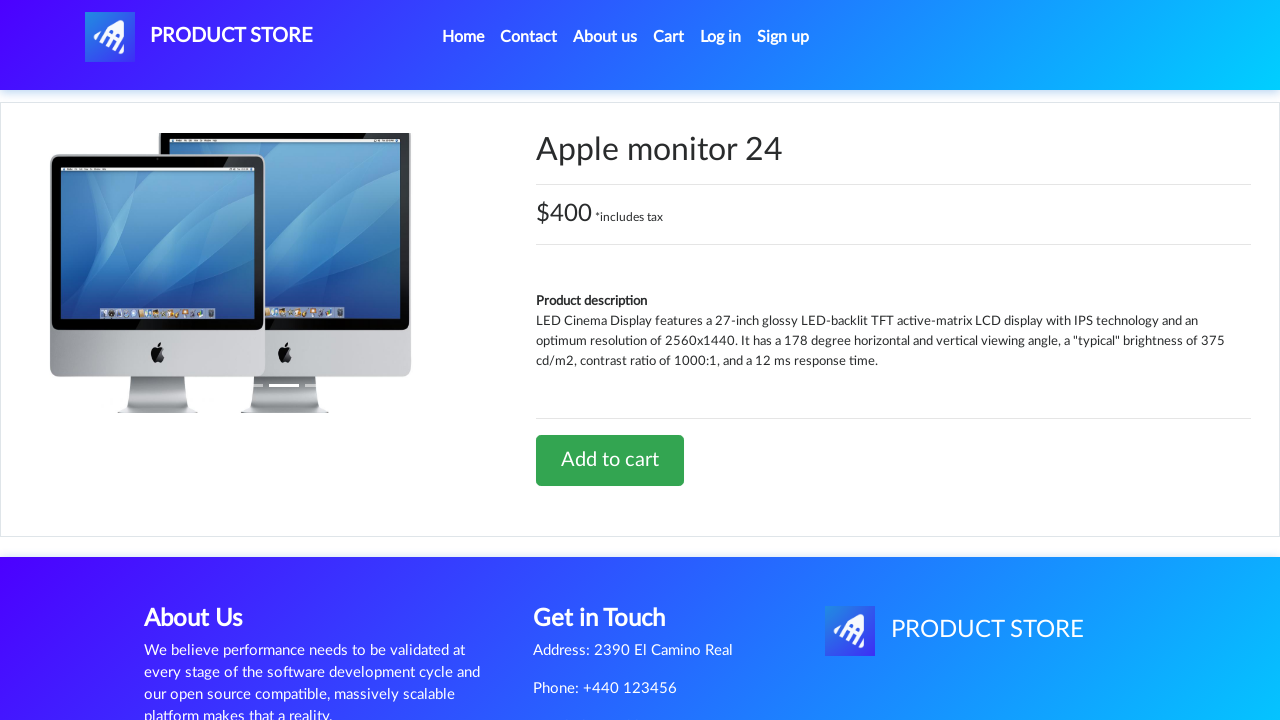

Waited for alert dialog to appear
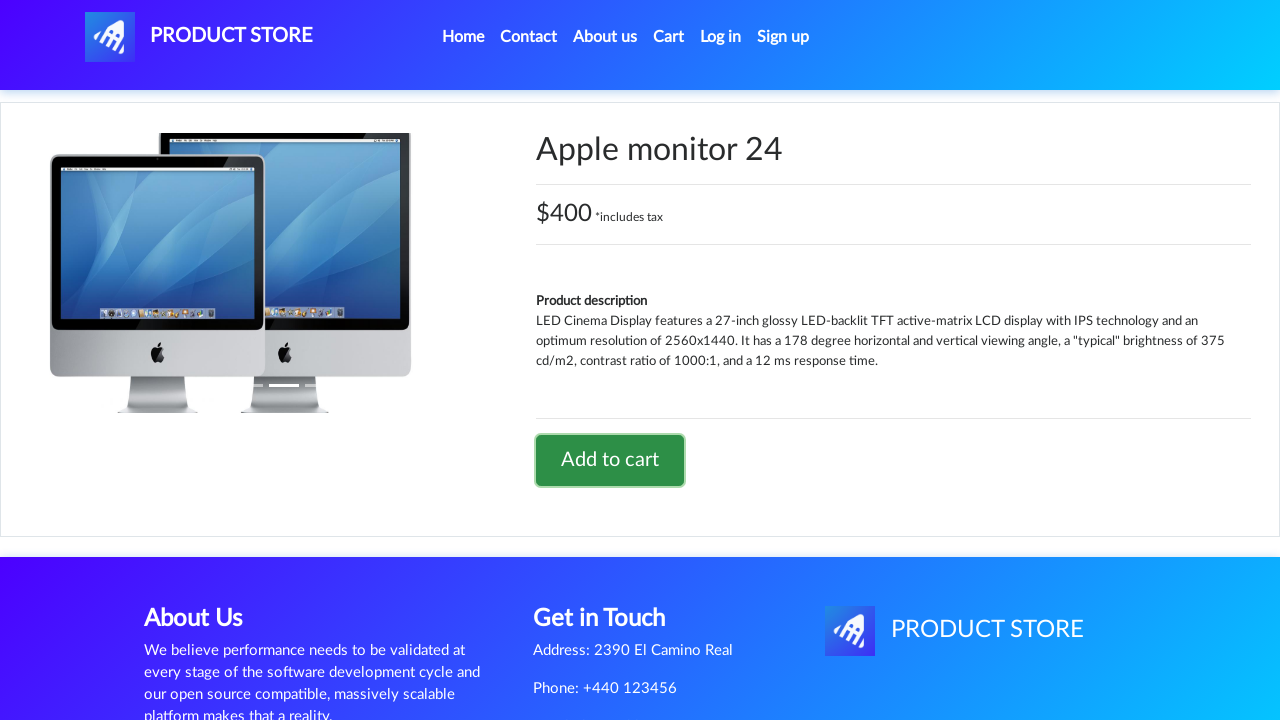

Clicked on Cart button at (669, 37) on #cartur
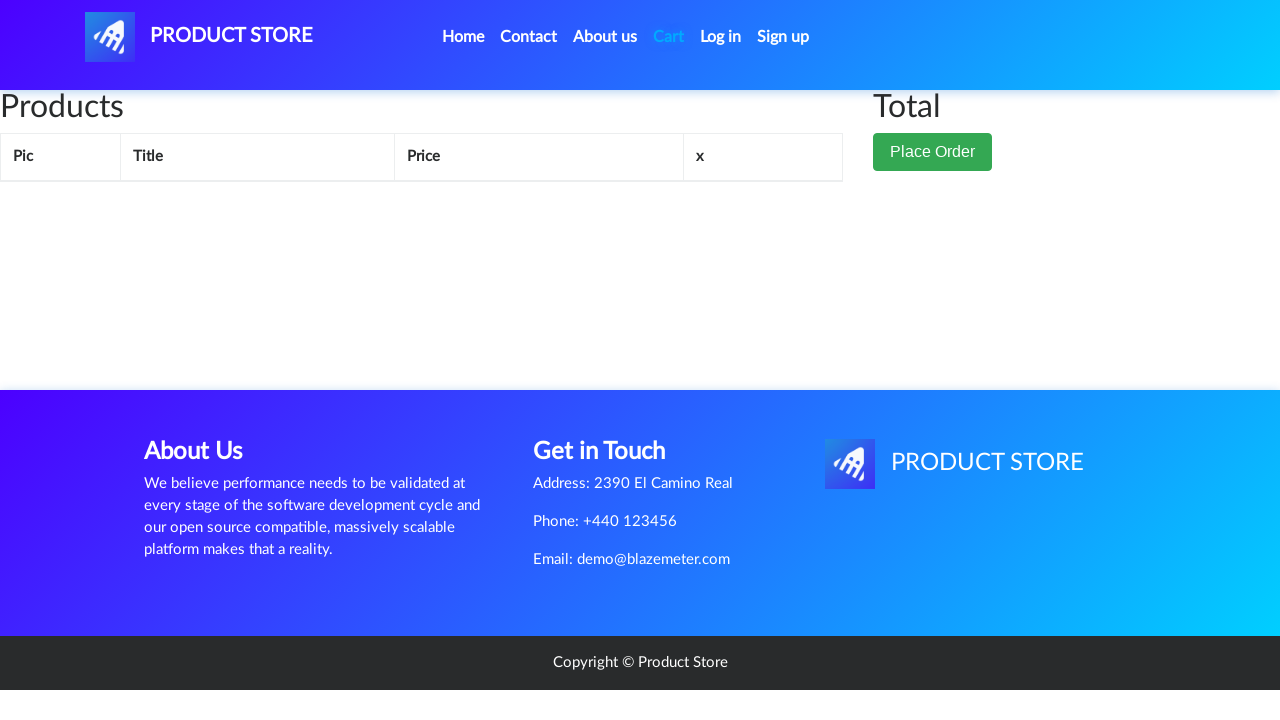

Cart page loaded with all three products visible
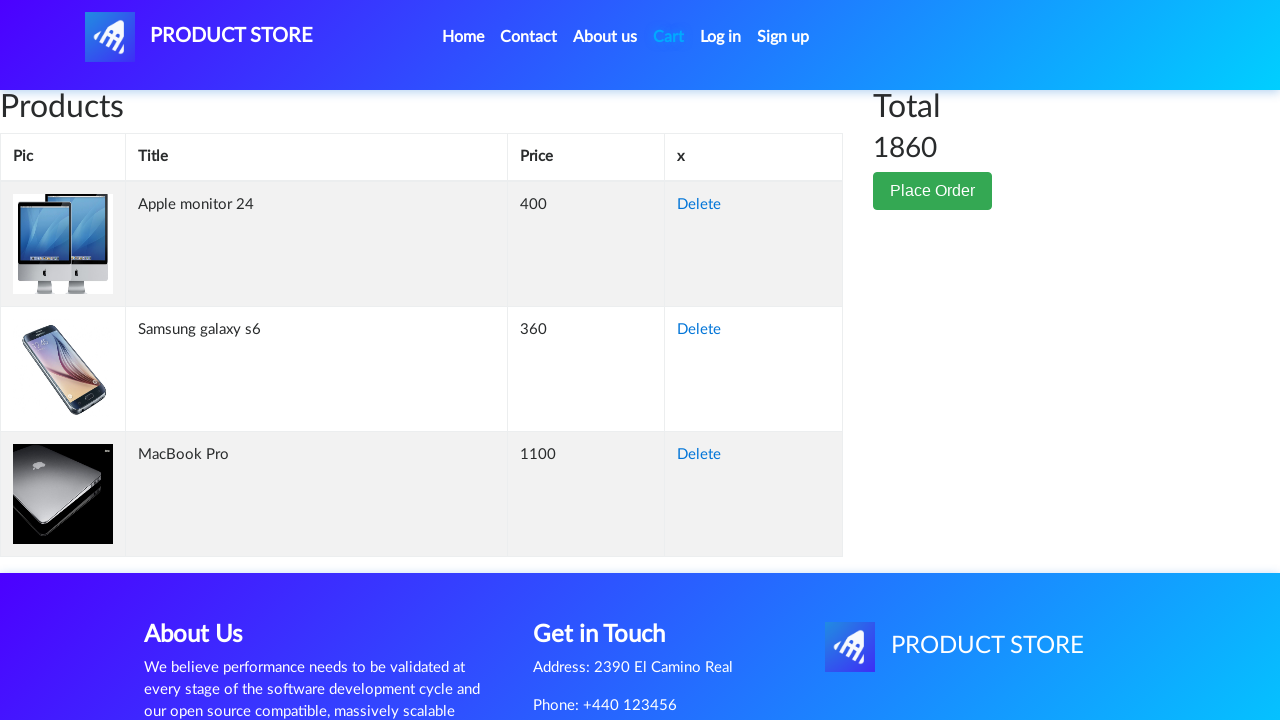

Clicked Place Order button at (933, 191) on button:has-text('Place Order')
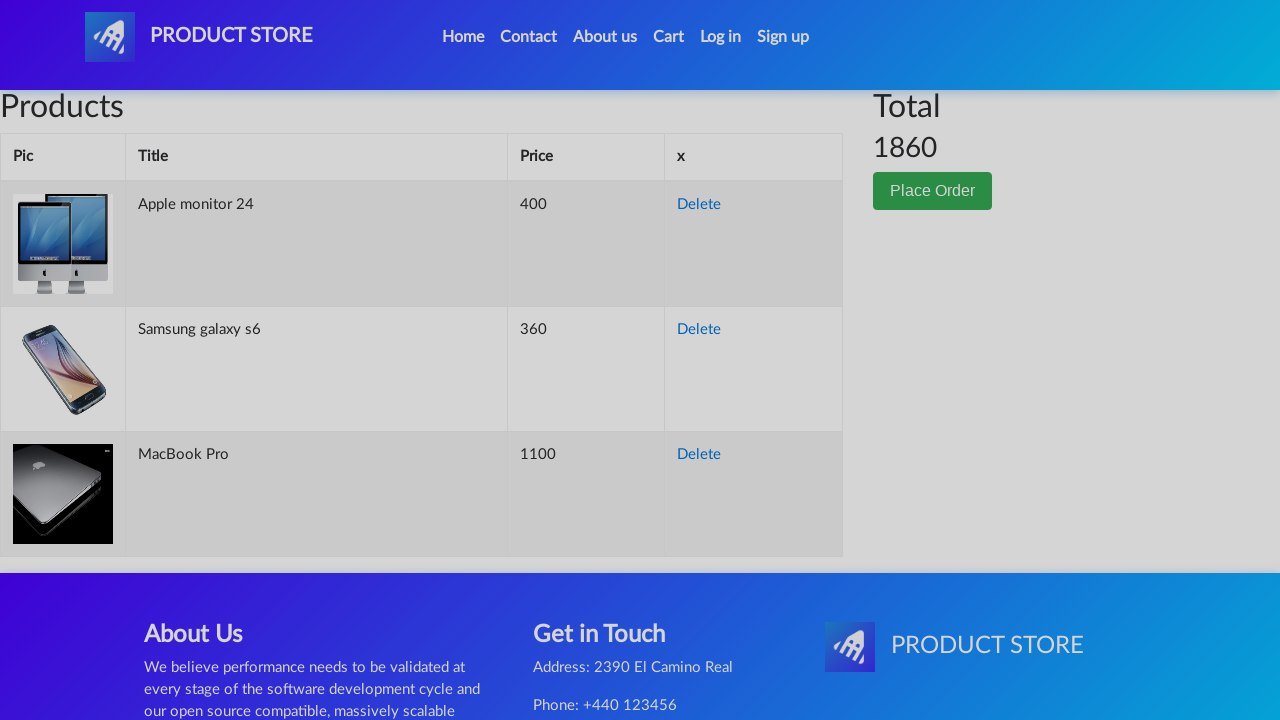

Order modal dialog opened
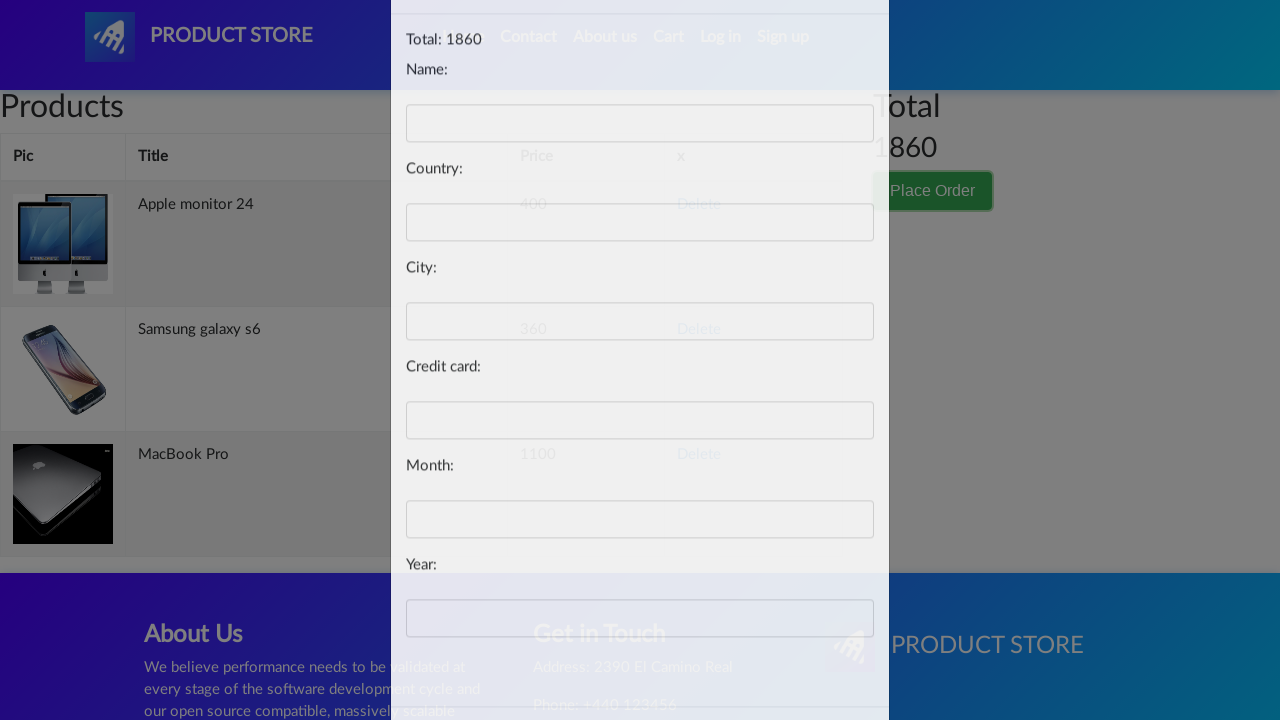

Filled name field with 'John Smith' on #name
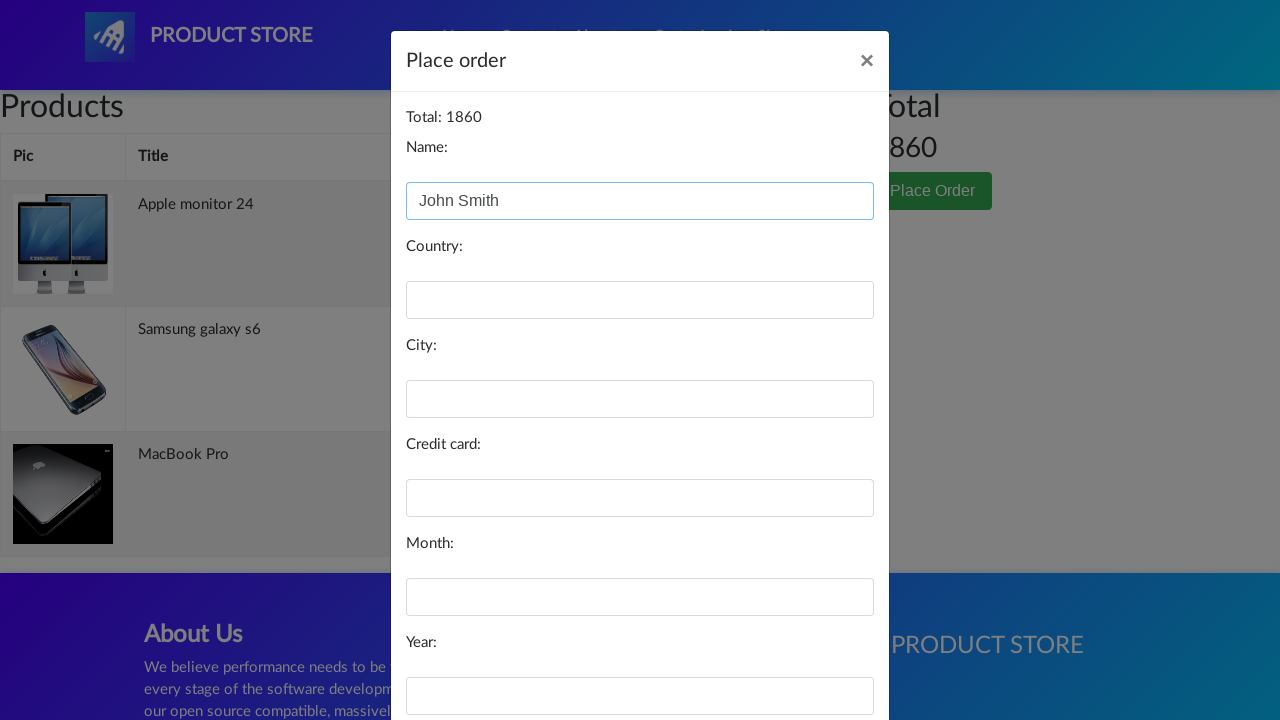

Filled country field with 'United States' on #country
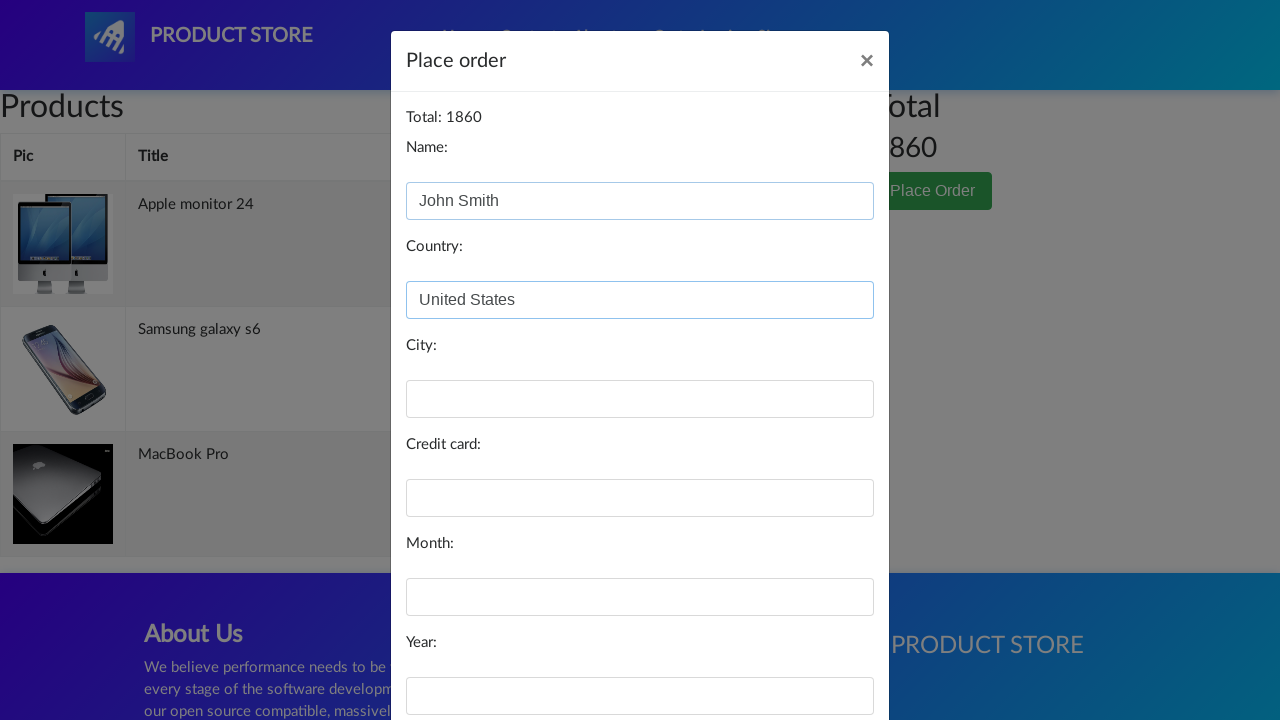

Filled city field with 'New York' on #city
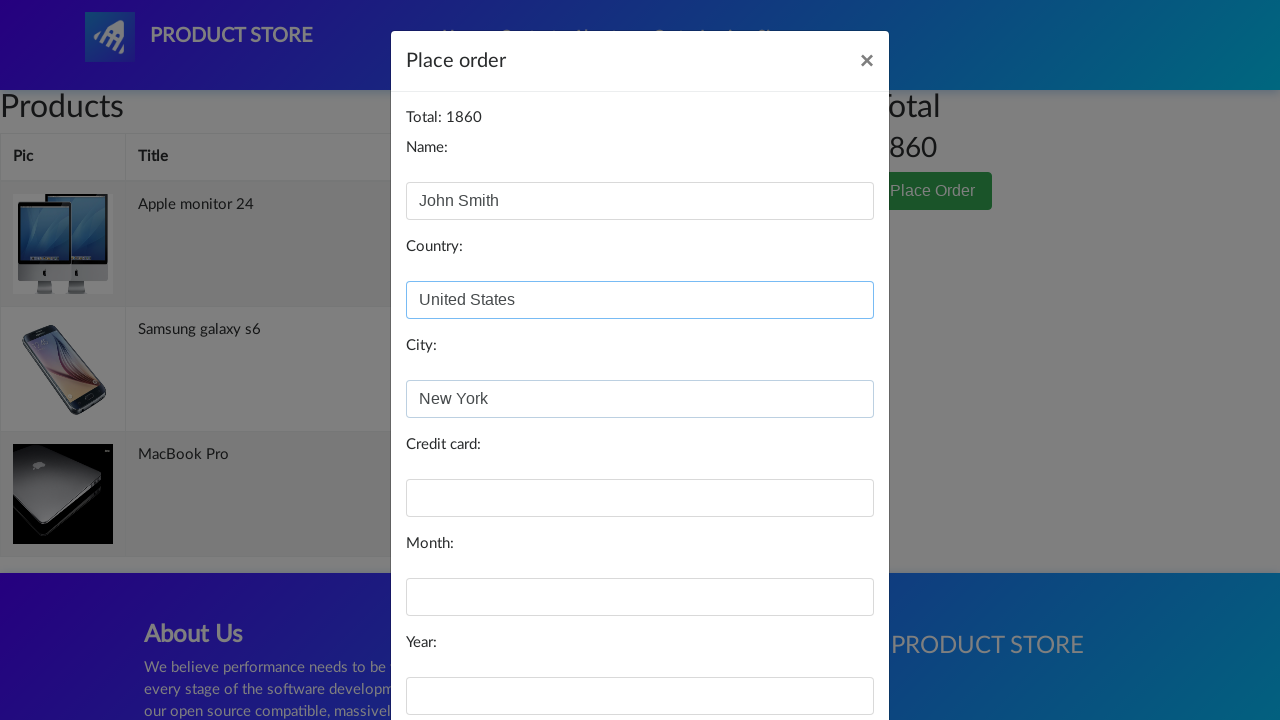

Filled credit card field with test card number on #card
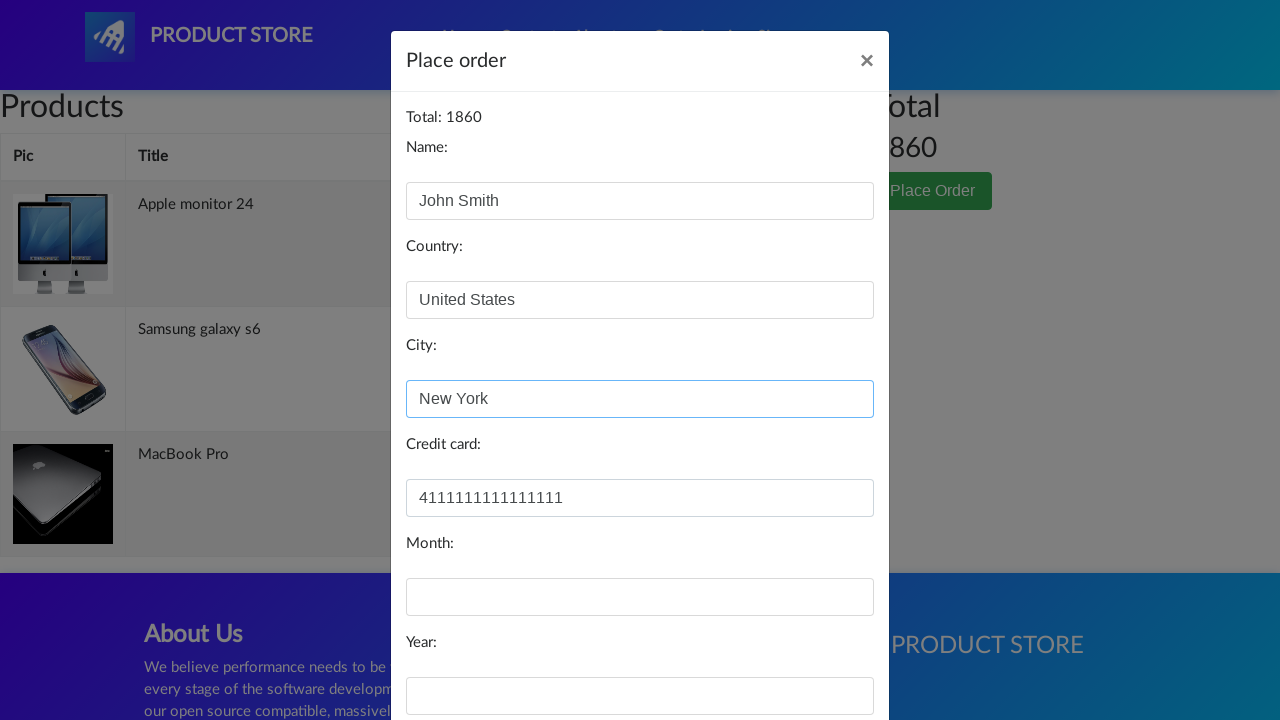

Filled expiry month field with '12' on #month
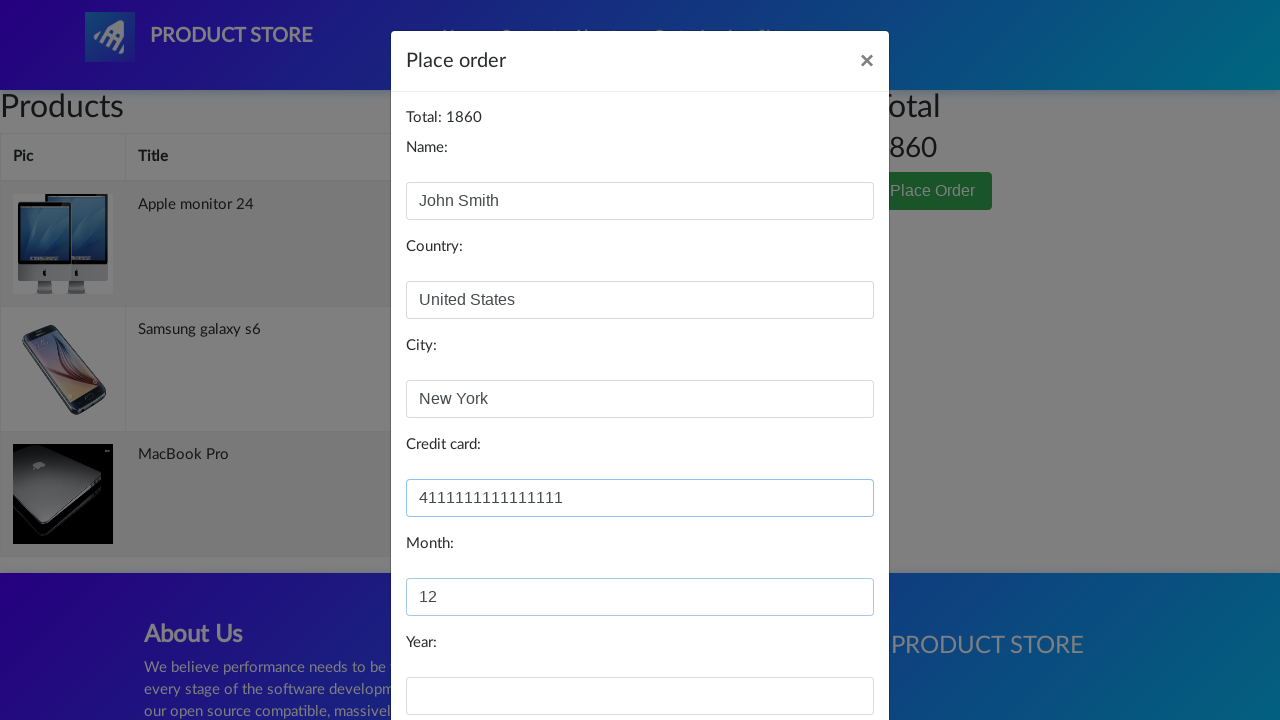

Filled expiry year field with '2025' on #year
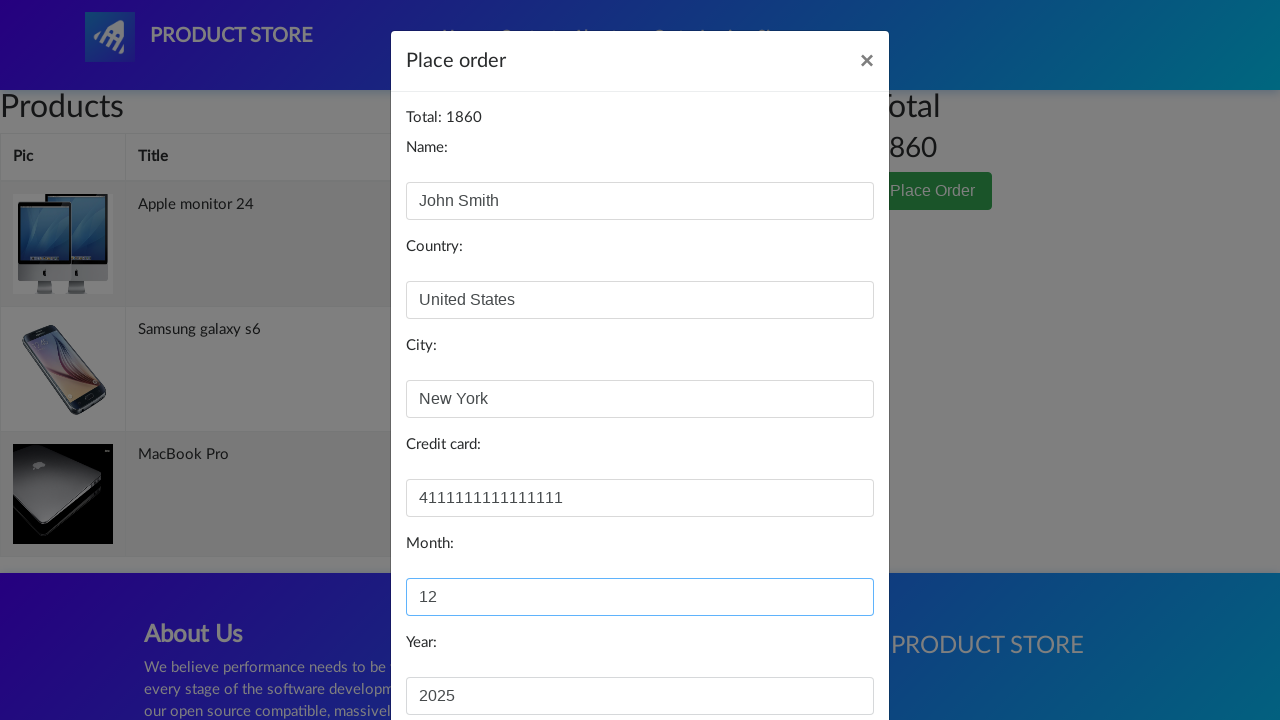

Clicked Purchase button to complete order at (823, 655) on button:has-text('Purchase')
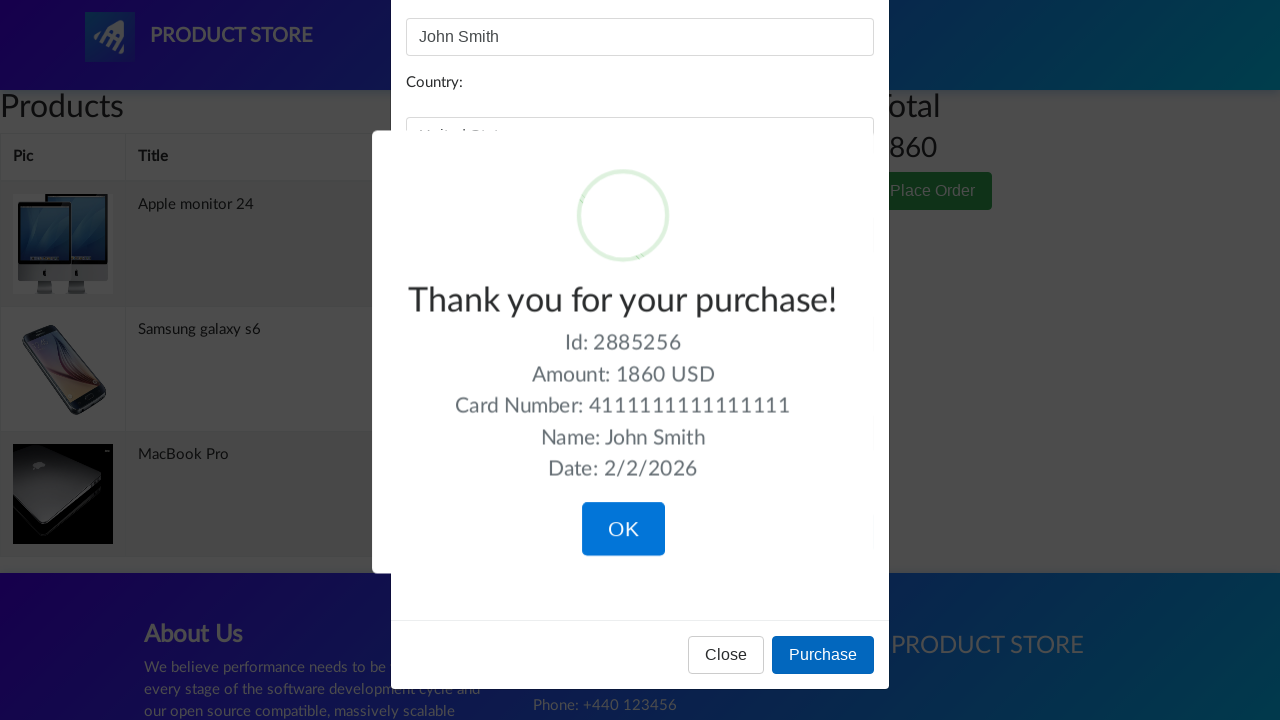

Purchase confirmation message appeared
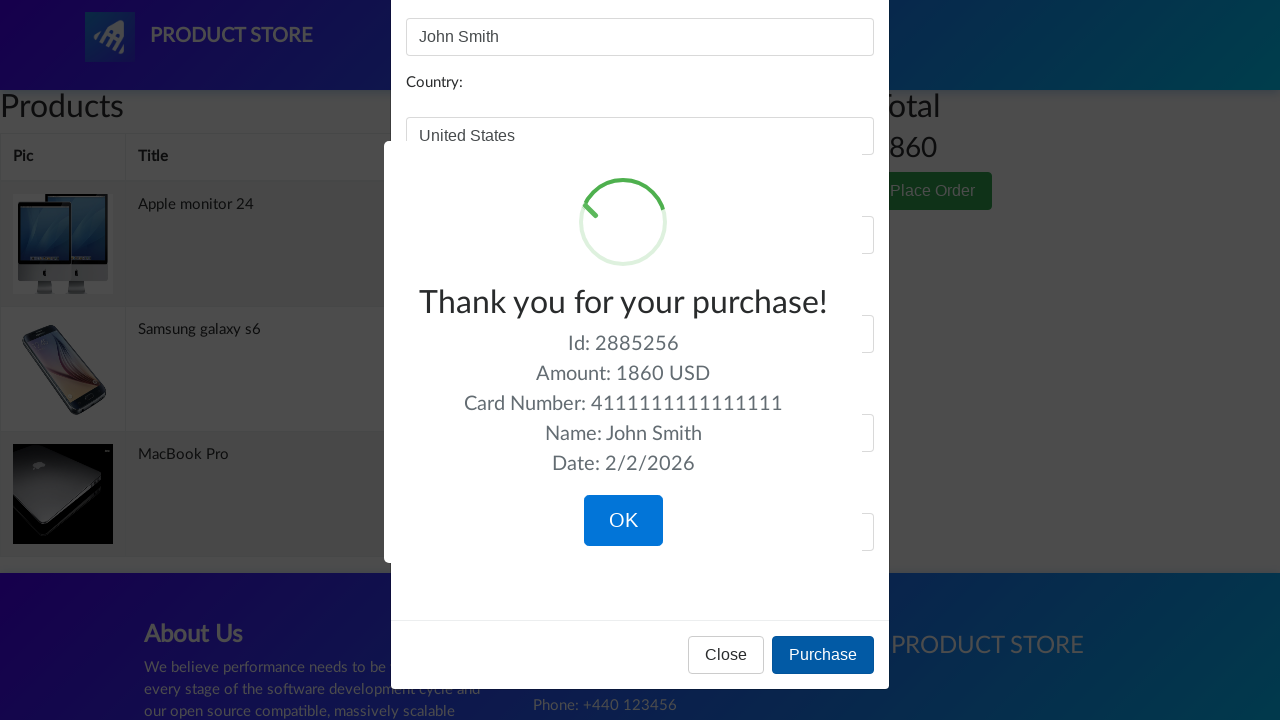

Clicked OK button to confirm purchase completion at (623, 521) on button:has-text('OK')
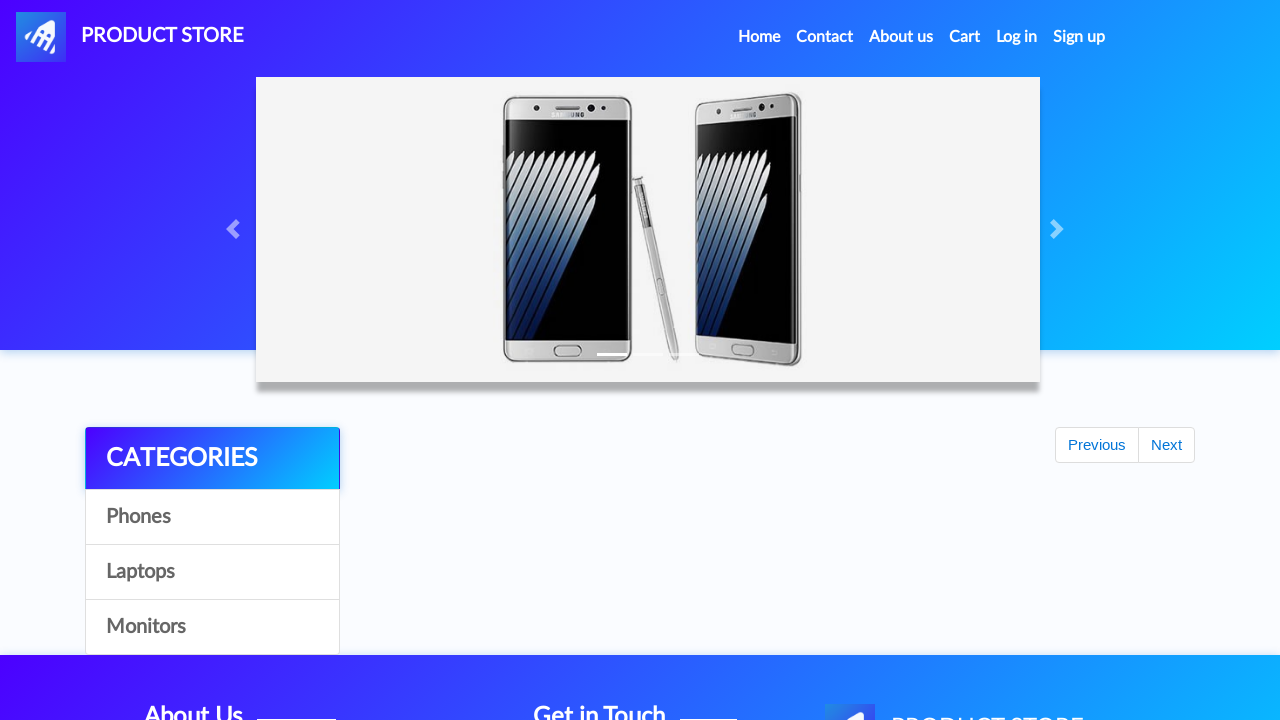

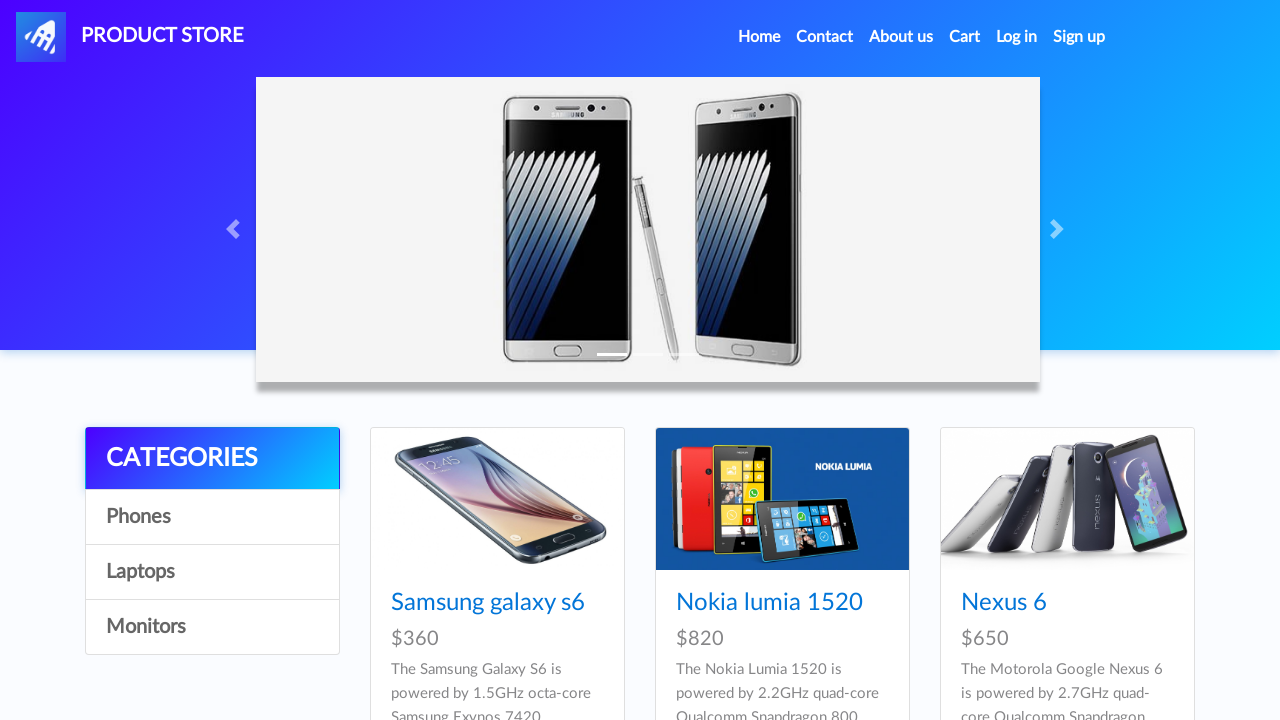